Tests dropdown selection functionality by selecting options using different methods: by value, by label, and by index. Demonstrates various ways to interact with a dropdown element.

Starting URL: https://the-internet.herokuapp.com/dropdown

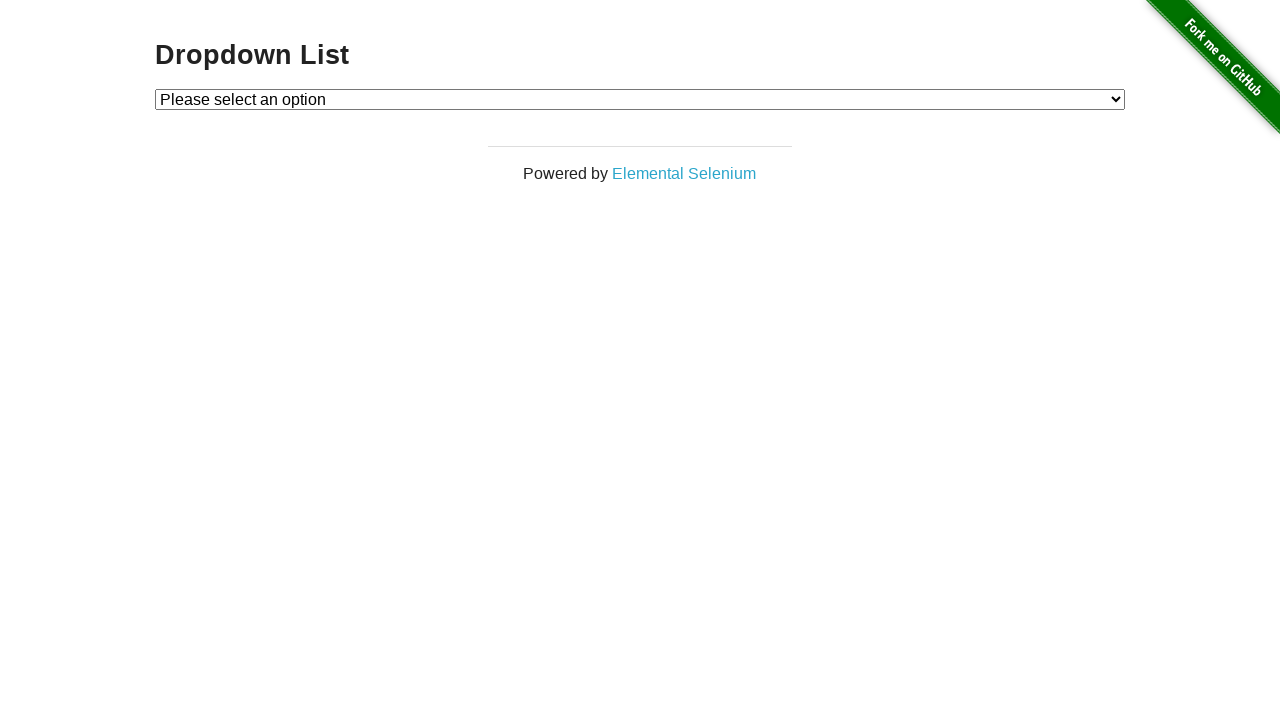

Located the dropdown element
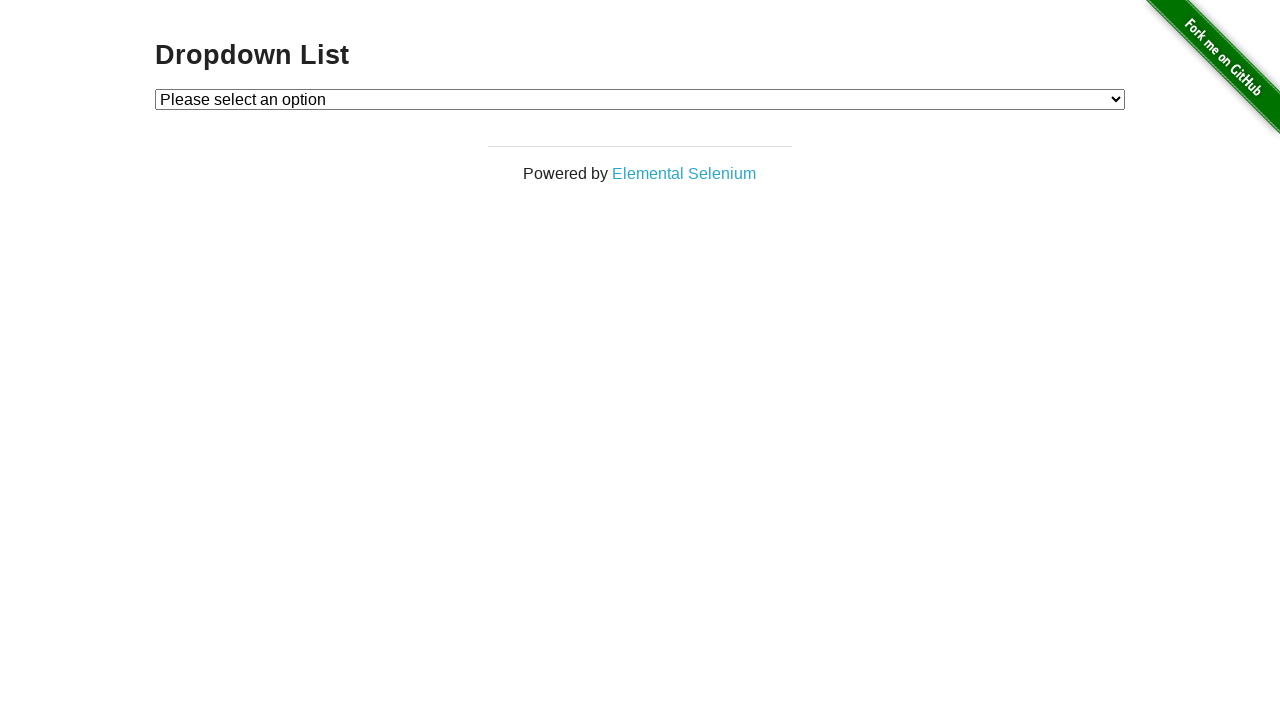

Selected dropdown option by value '1' on #dropdown
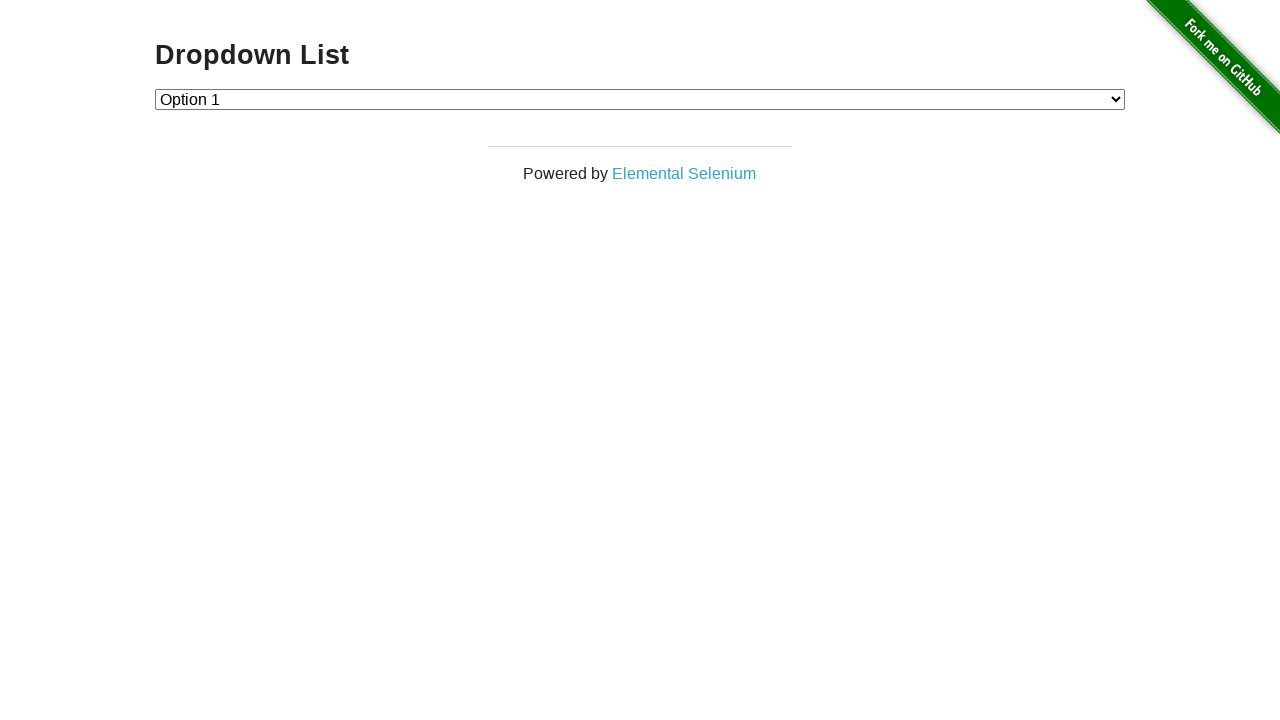

Selected dropdown option by label 'Option 2' on #dropdown
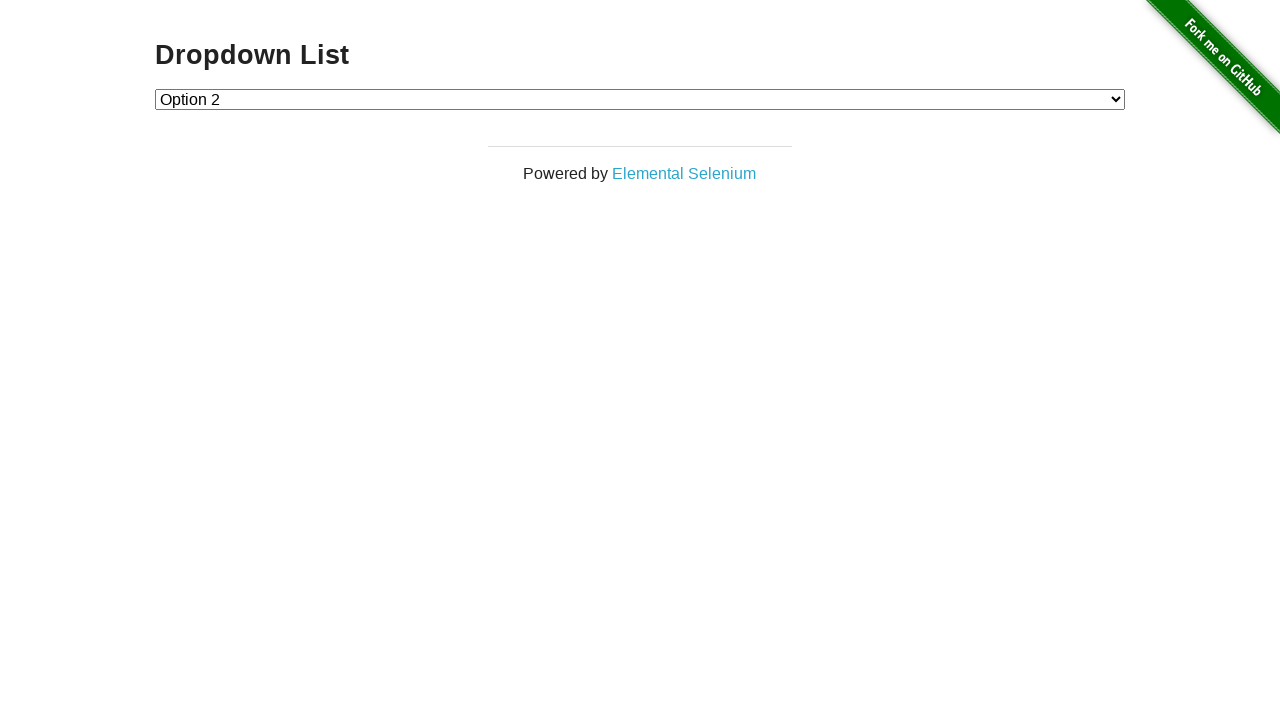

Selected dropdown option by index 0 (placeholder) on #dropdown
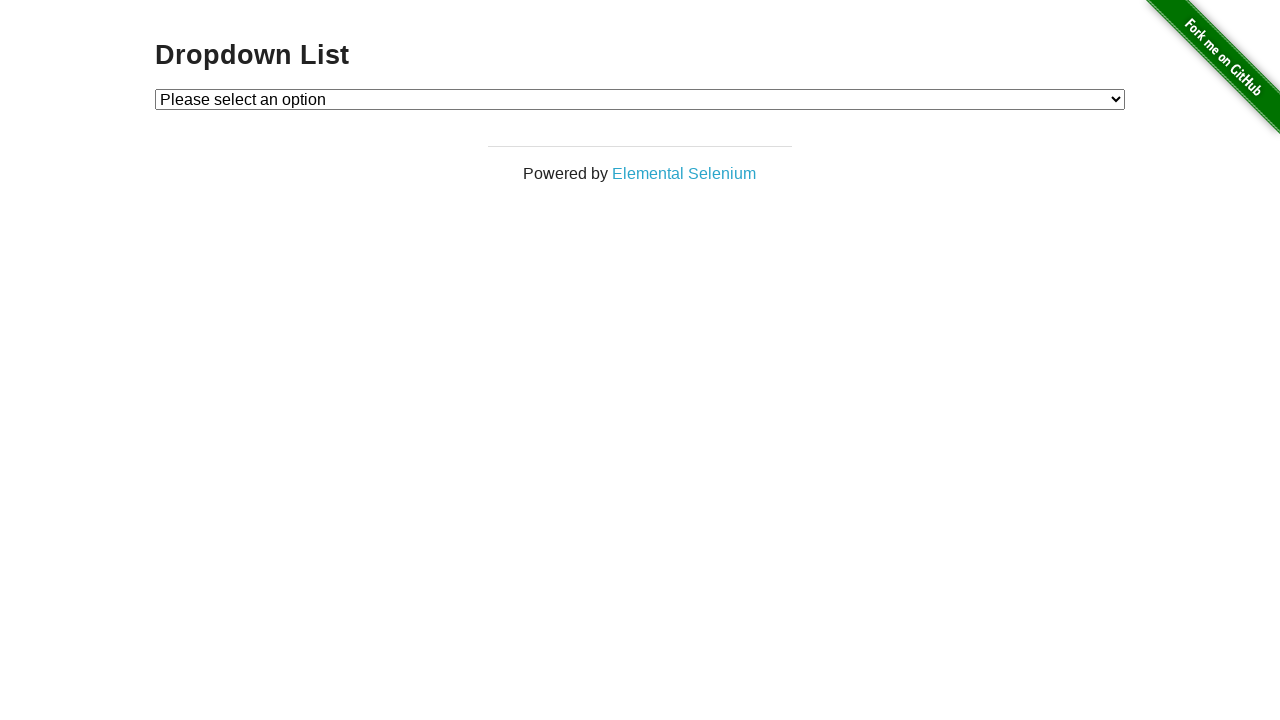

Verified dropdown element is present after all selections
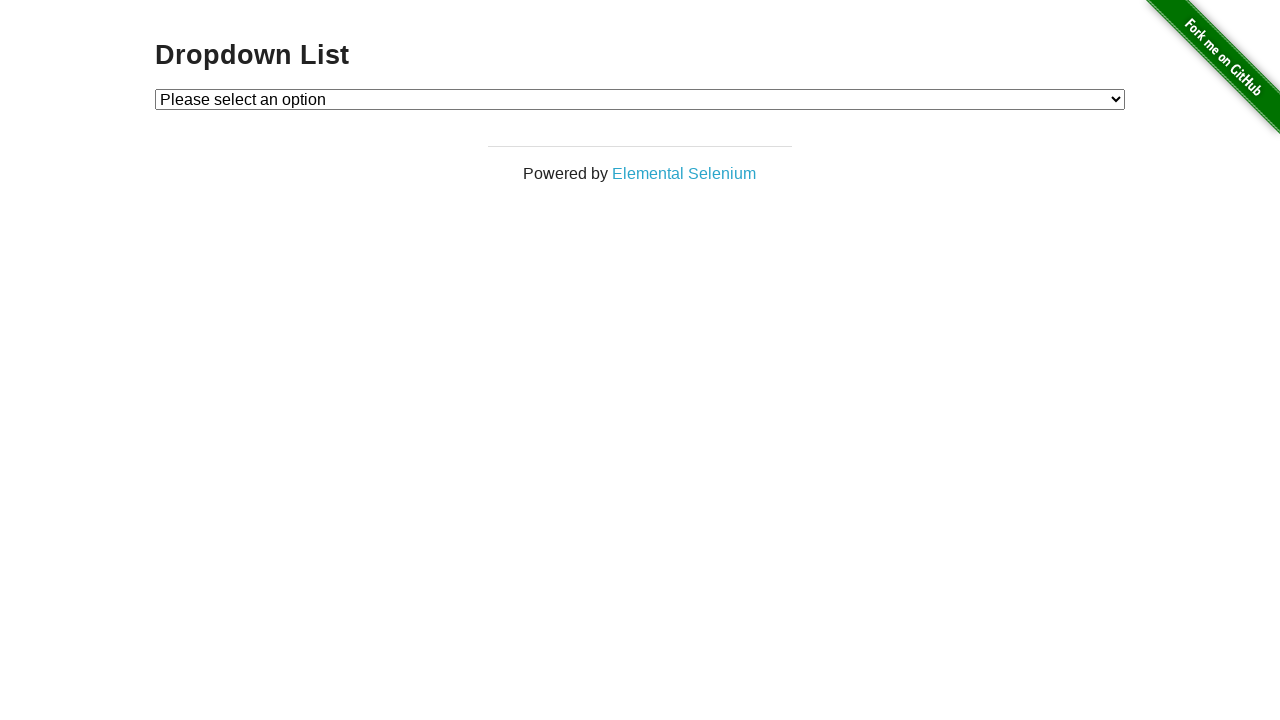

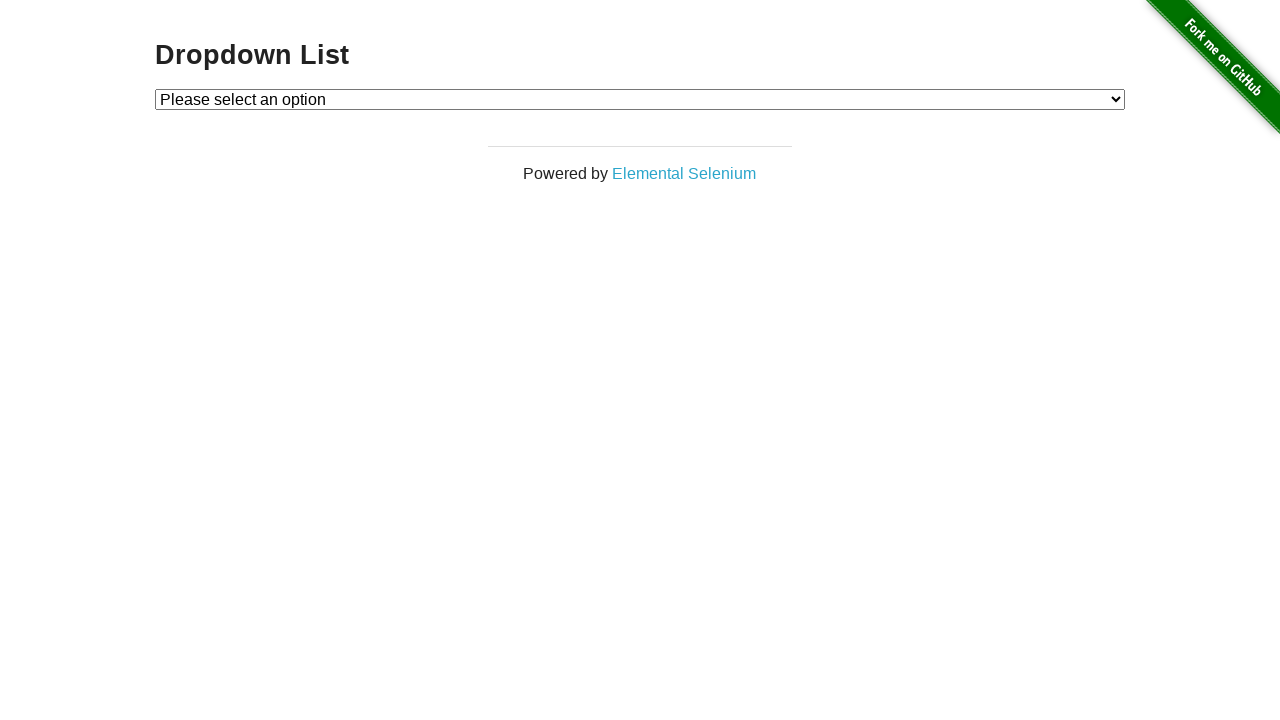